Tests the single select dropdown functionality by selecting a language option from the dropdown, submitting the form, and verifying the selected value appears in the result text.

Starting URL: https://www.qa-practice.com/elements/select/single_select

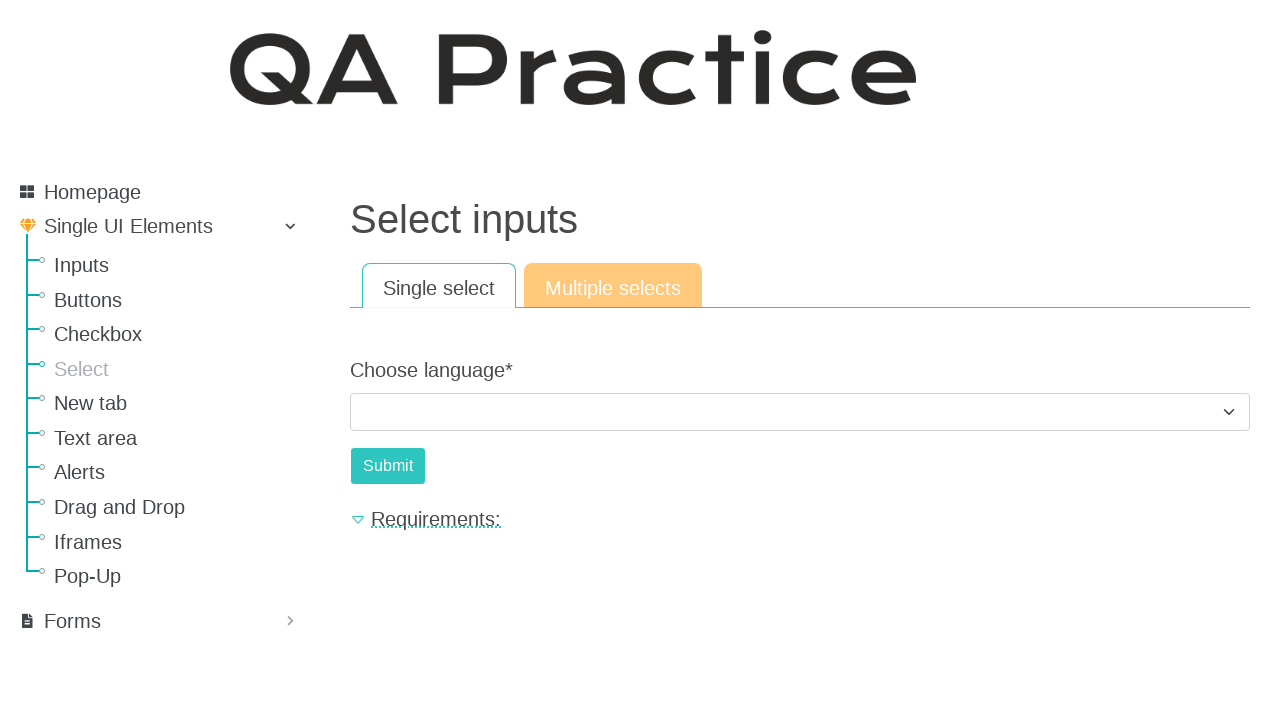

Selected 'Python' from the language dropdown on #id_choose_language
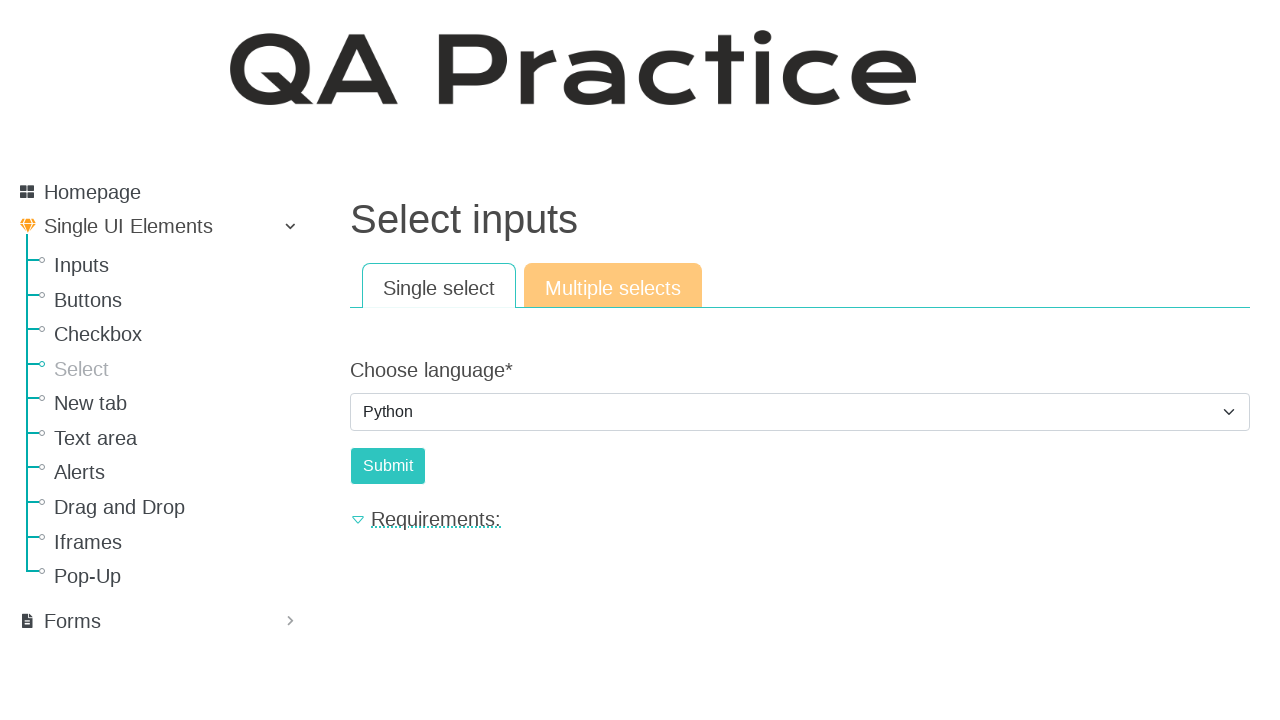

Clicked the submit button at (388, 466) on #submit-id-submit
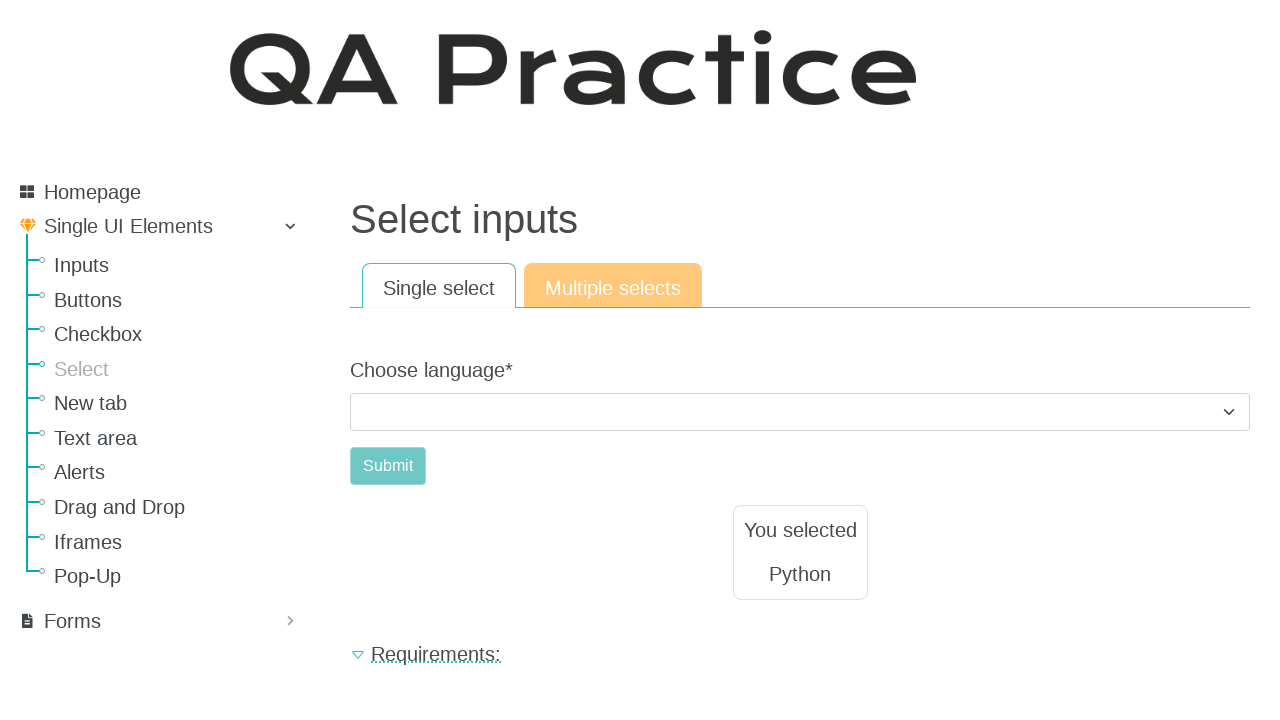

Result text element became visible
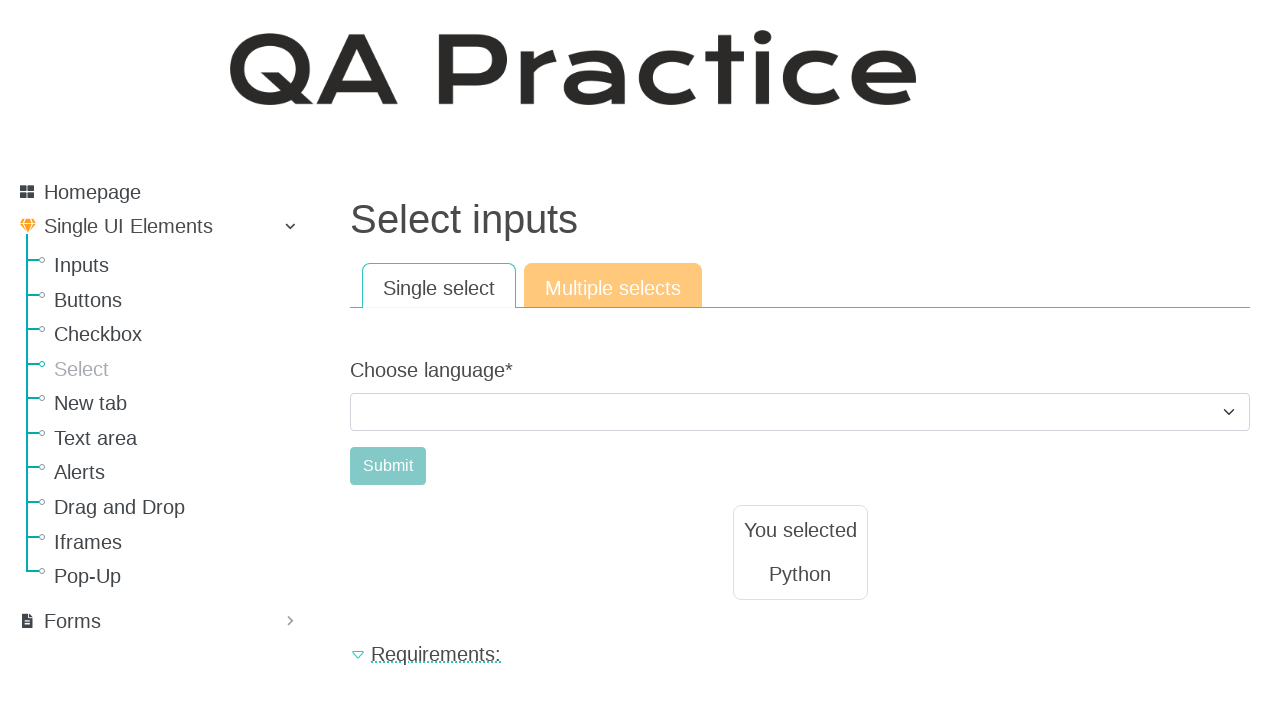

Retrieved result text content
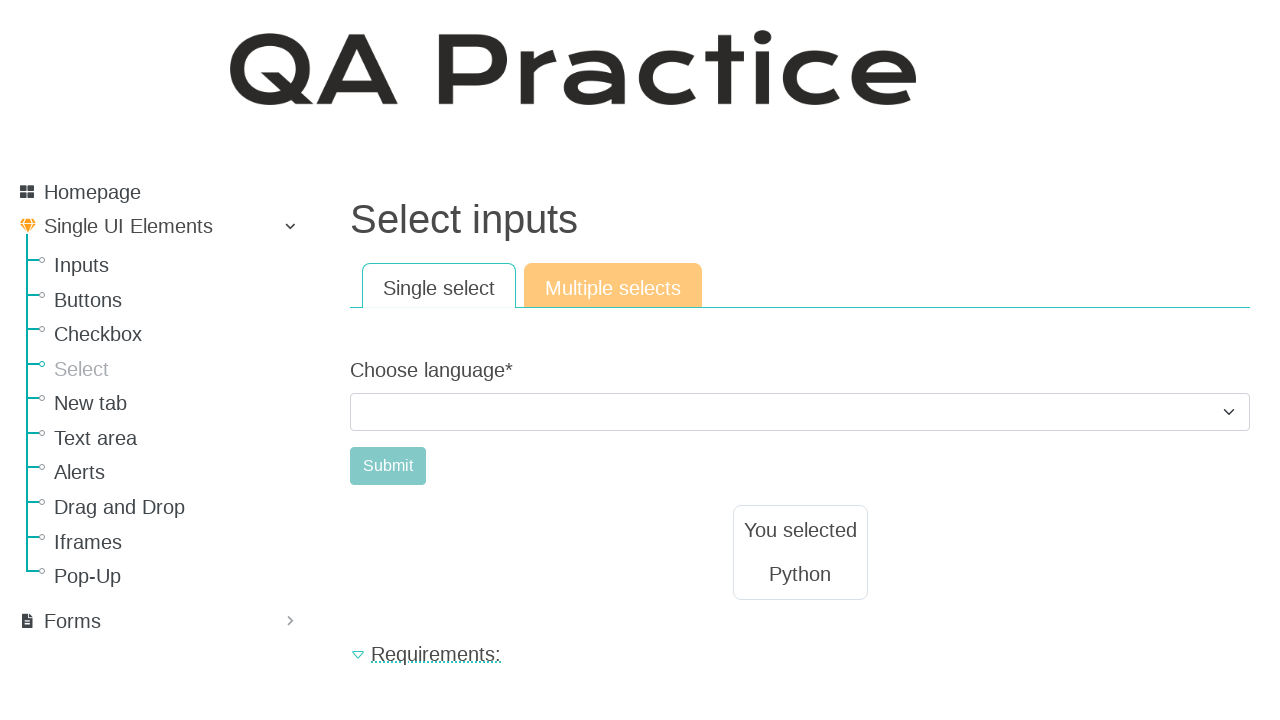

Verified that 'Python' matches the result text
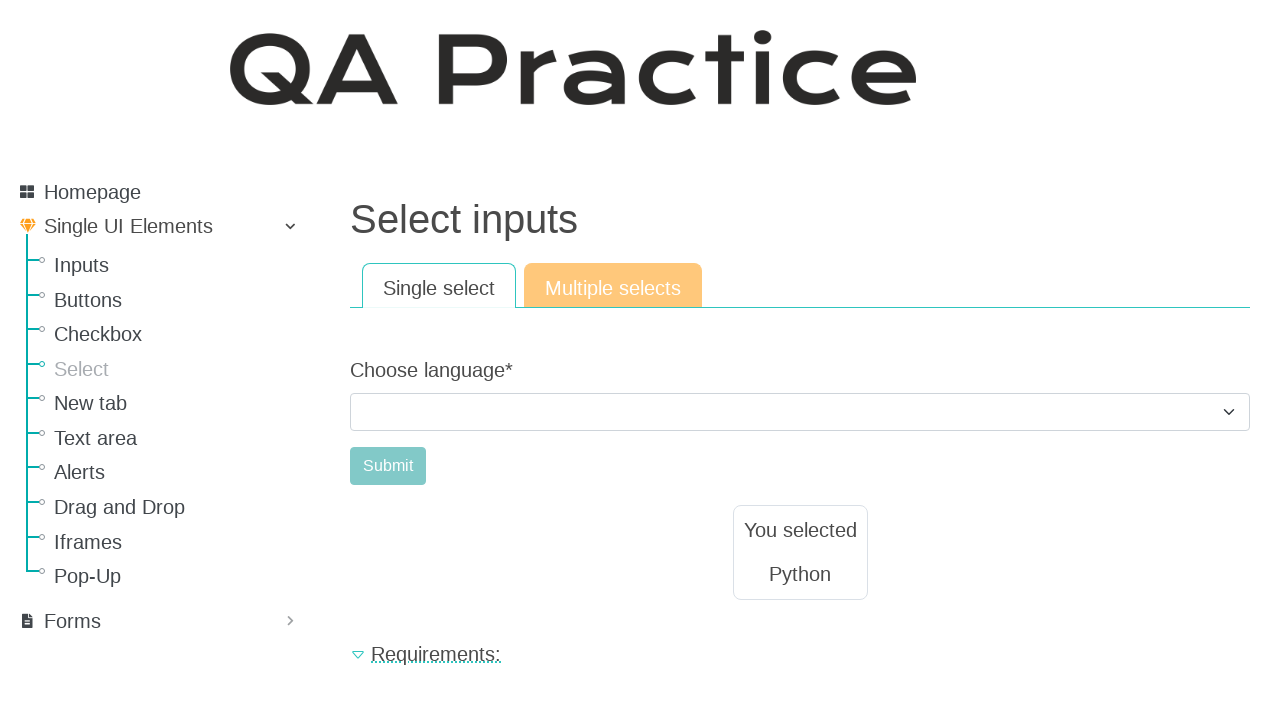

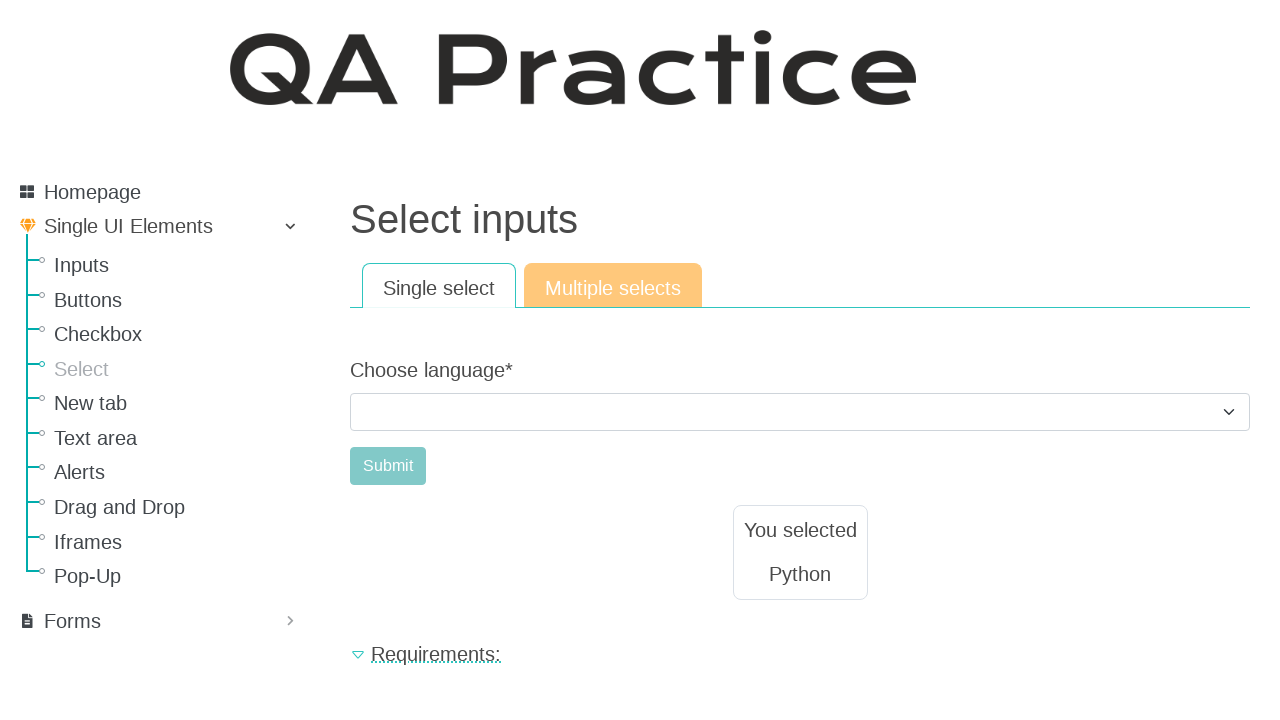